Tests different types of JavaScript alerts (simple, confirm, and prompt) by triggering them and interacting with accept, dismiss, and text input operations

Starting URL: http://demo.automationtesting.in/Alerts.html

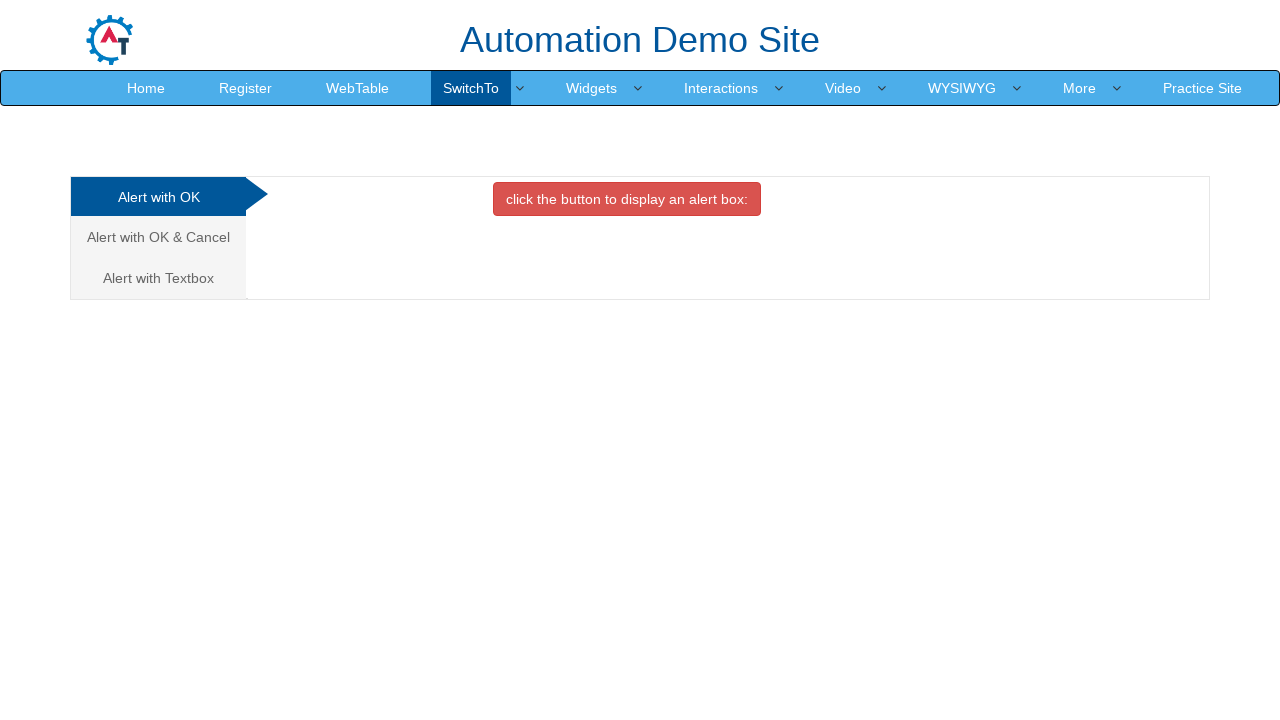

Clicked on Alert with OK tab at (158, 197) on (//a[@class='analystic'])[1]
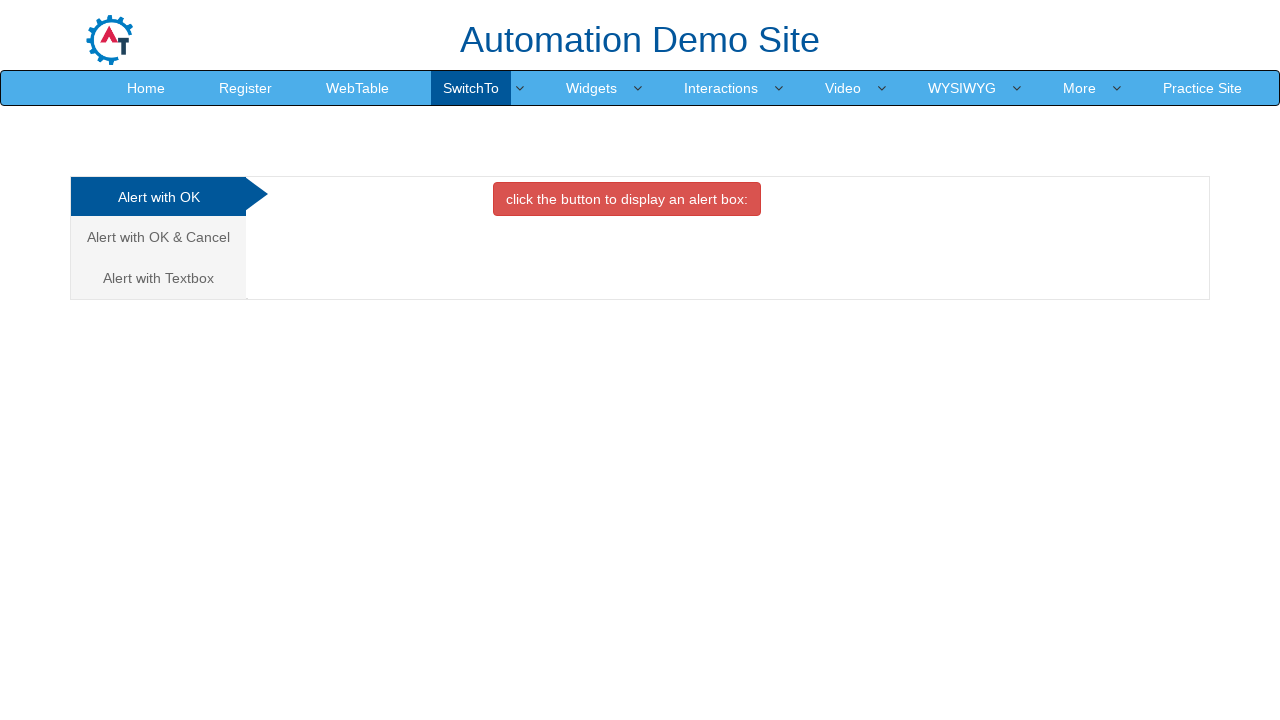

Clicked button to trigger simple alert at (627, 199) on xpath=//button[@class='btn btn-danger']
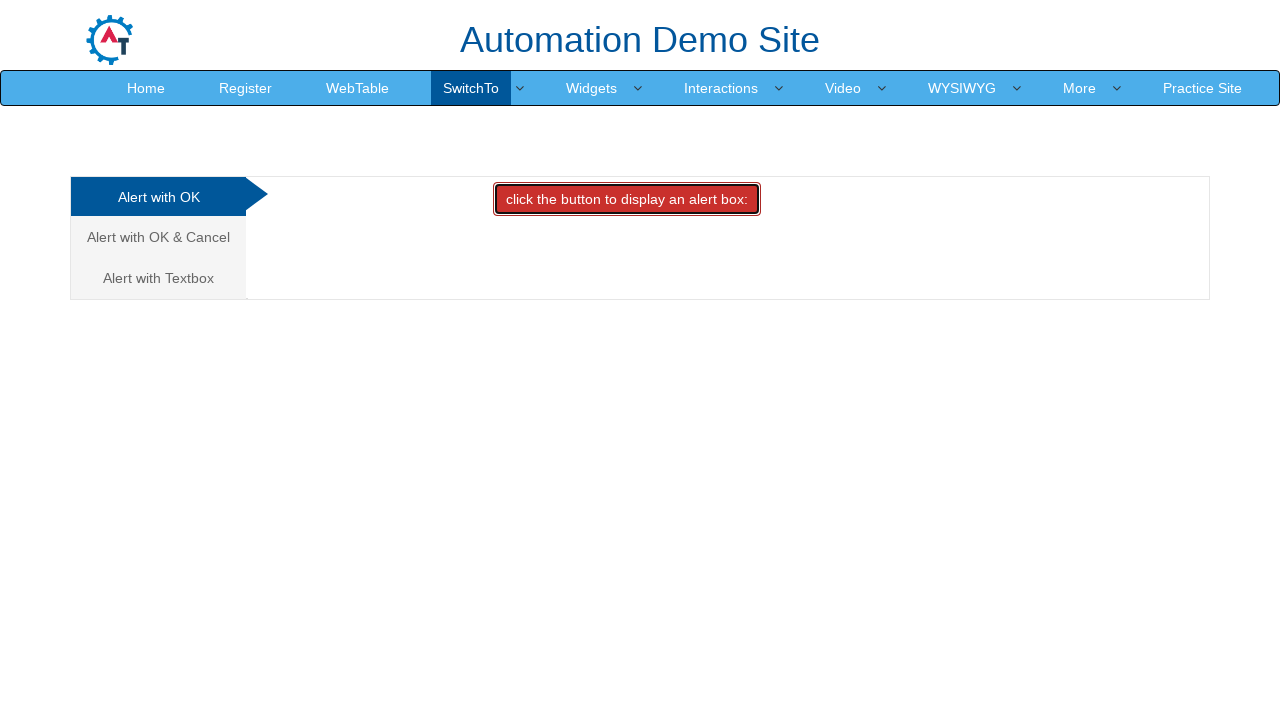

Set up handler to accept simple alert
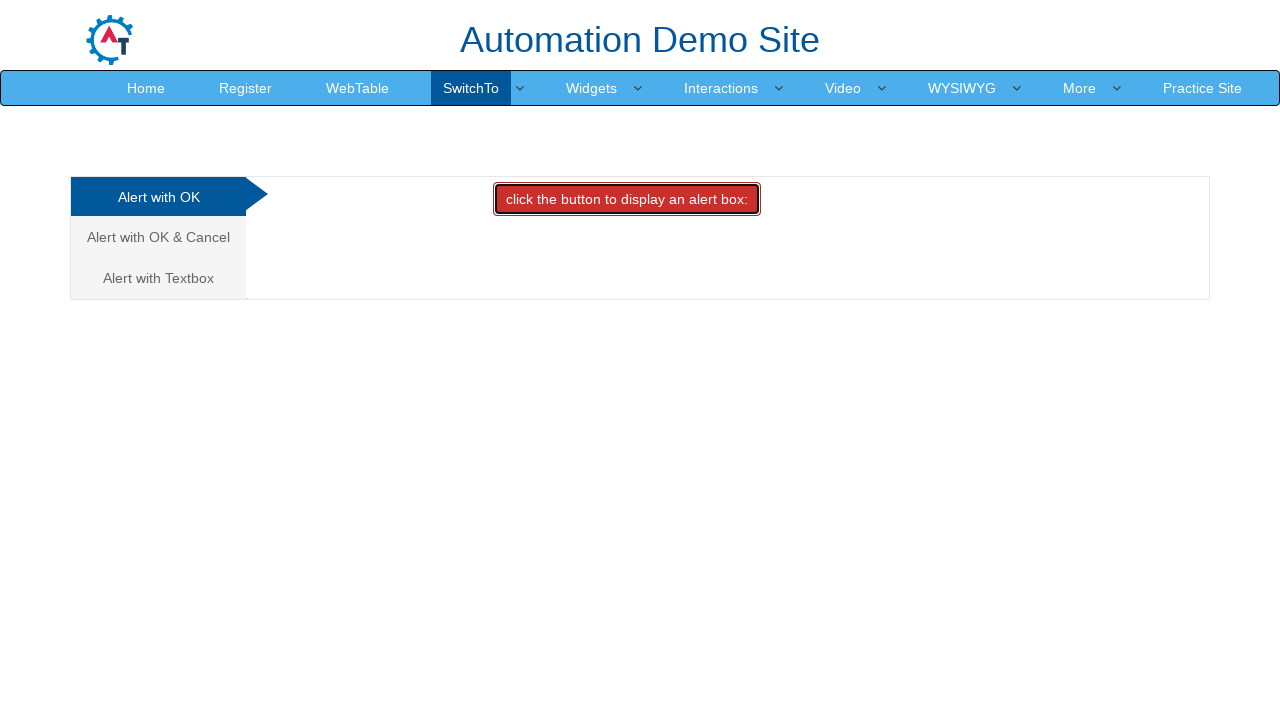

Clicked on Alert with OK & Cancel tab at (158, 237) on (//a[@class='analystic'])[2]
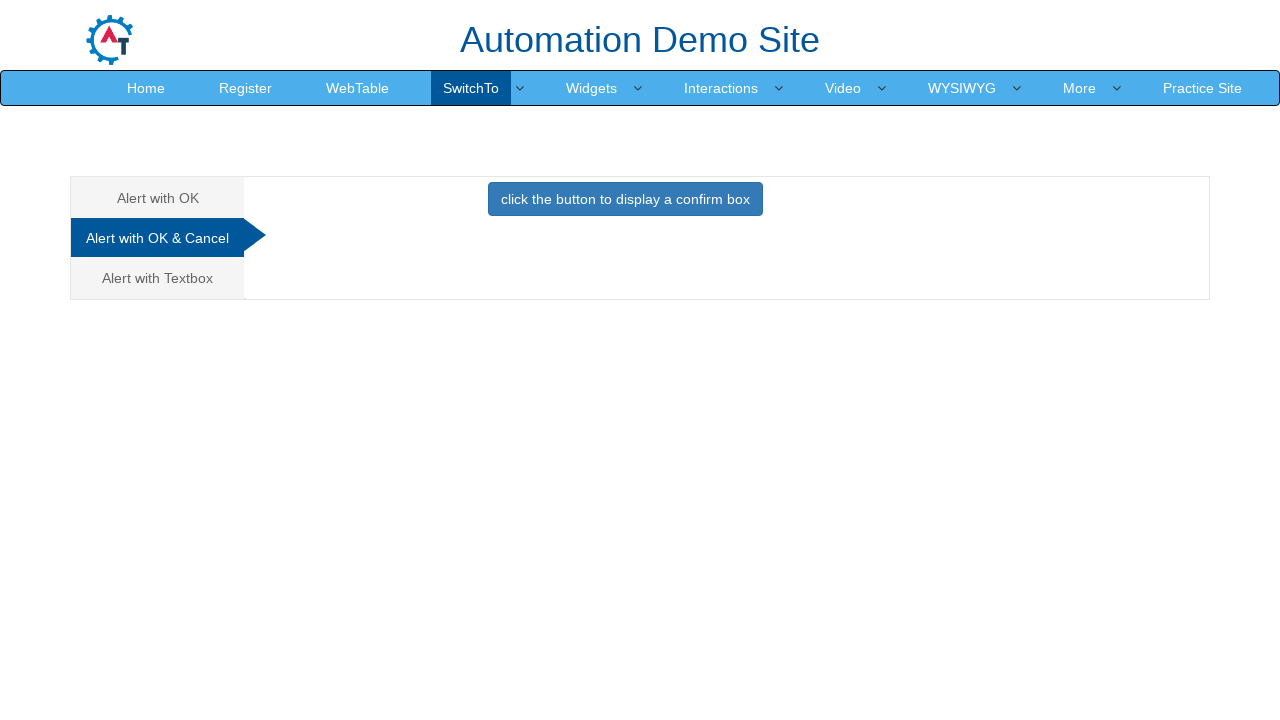

Clicked button to trigger confirm alert at (625, 199) on xpath=//button[@class='btn btn-primary']
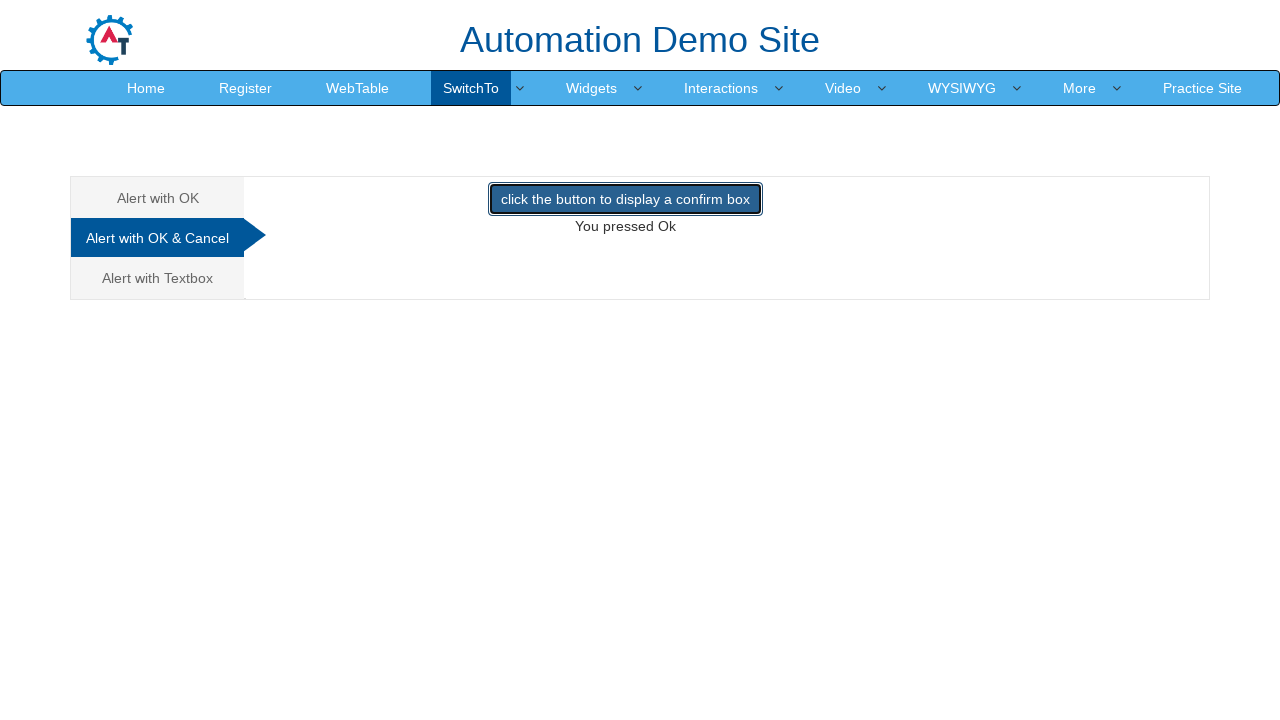

Set up handler to dismiss confirm alert
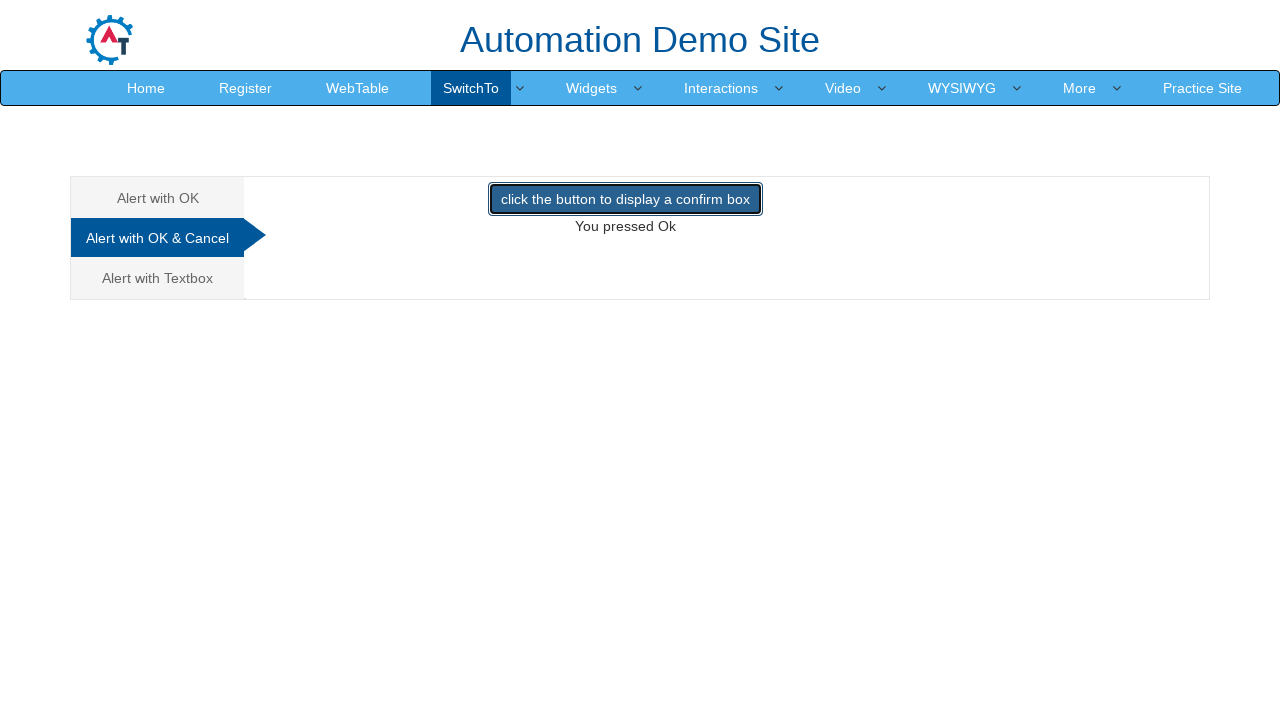

Clicked on Alert with Textbox tab at (158, 278) on (//a[@class='analystic'])[3]
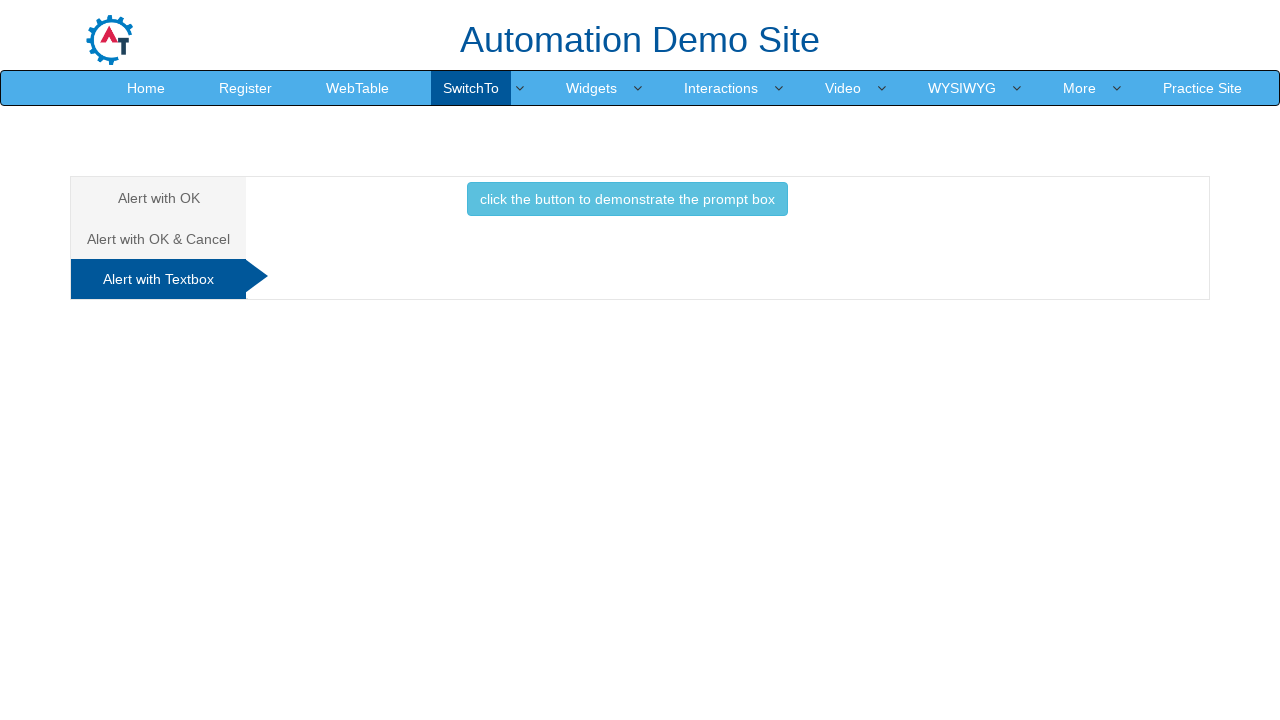

Clicked button to trigger prompt alert at (627, 199) on xpath=//button[@class='btn btn-info']
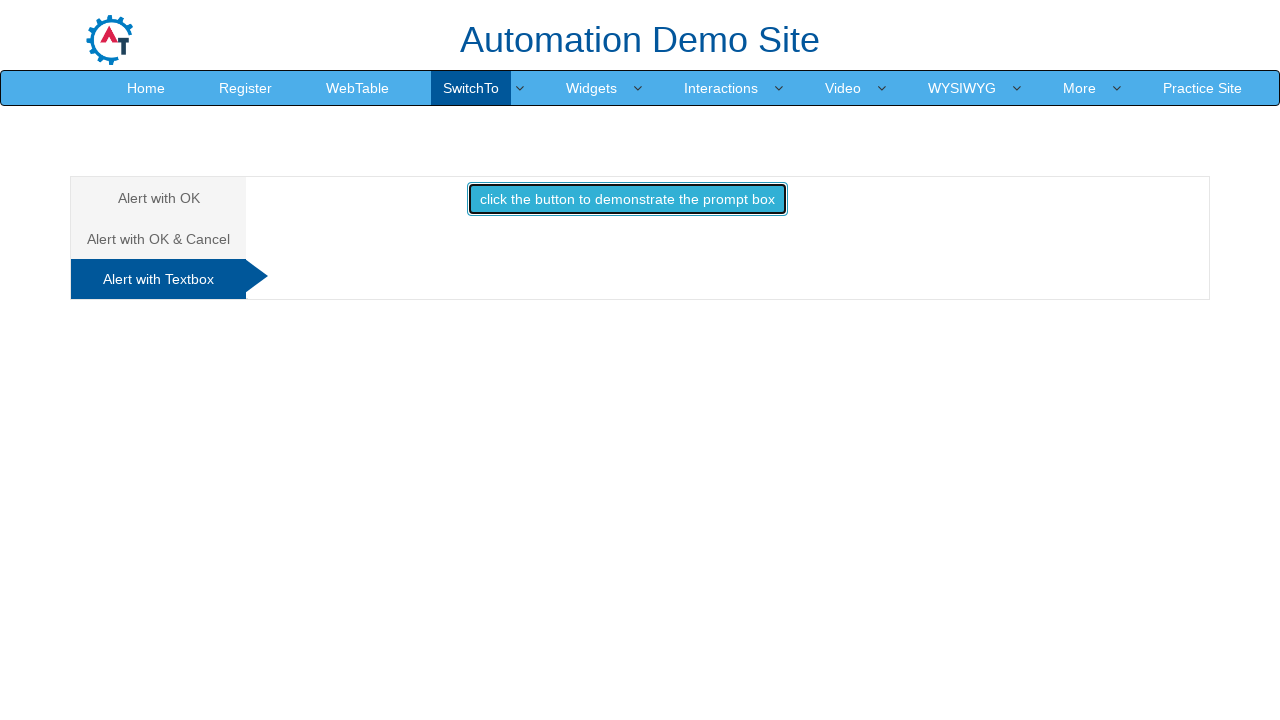

Set up handler to enter 'teddy' in prompt alert and accept
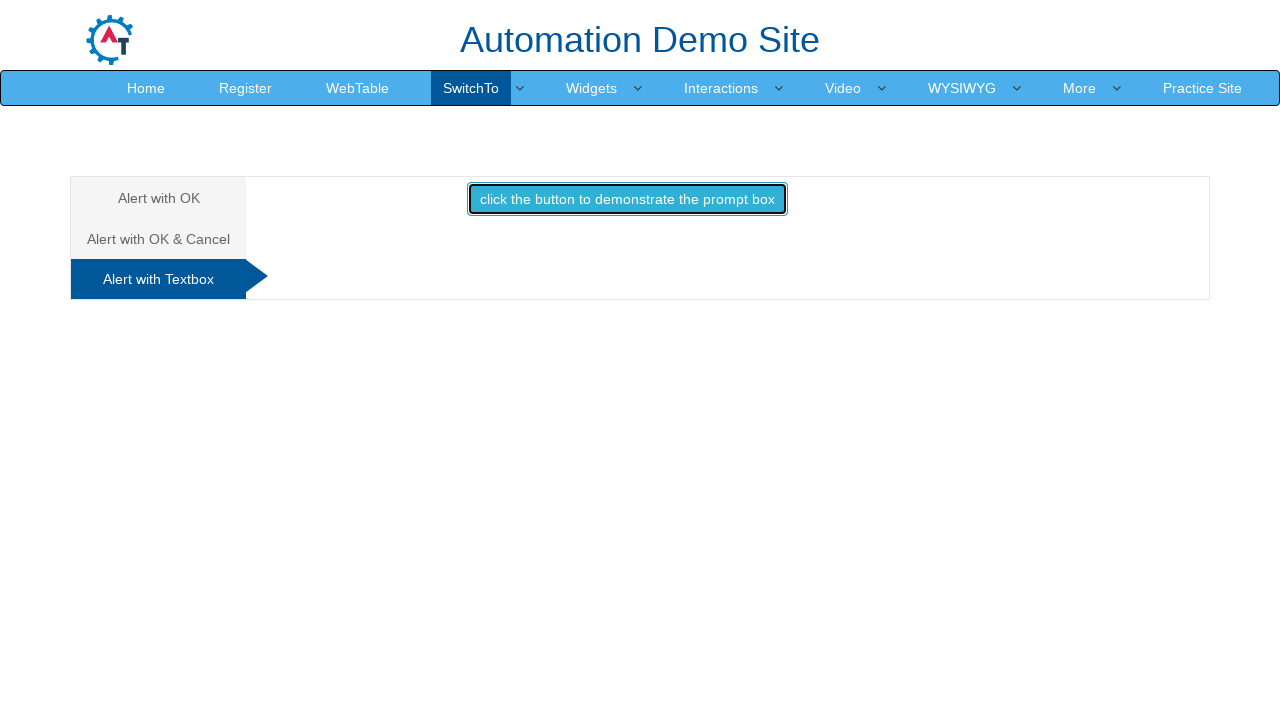

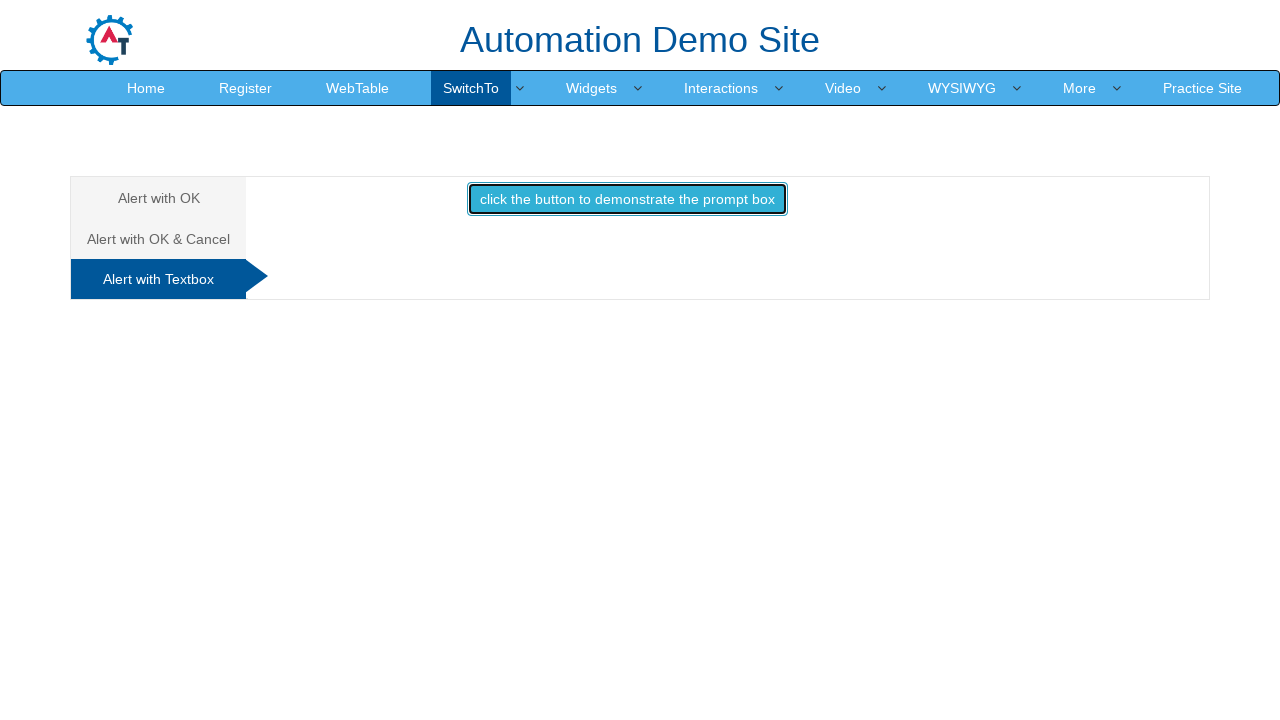